Tests radio button selection functionality by clicking Yes and Impressive radio buttons and verifying the selection text updates accordingly

Starting URL: https://demoqa.com/radio-button

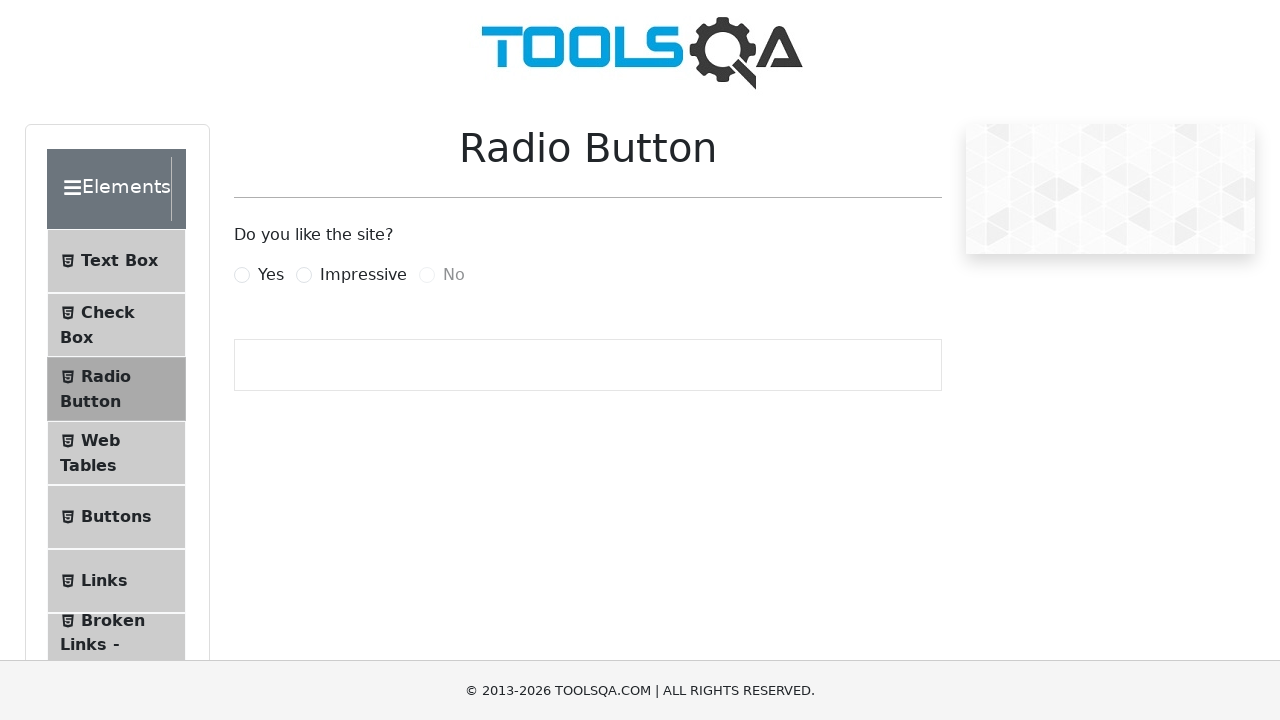

Clicked 'Yes' radio button at (271, 275) on xpath=//label[normalize-space()='Yes']
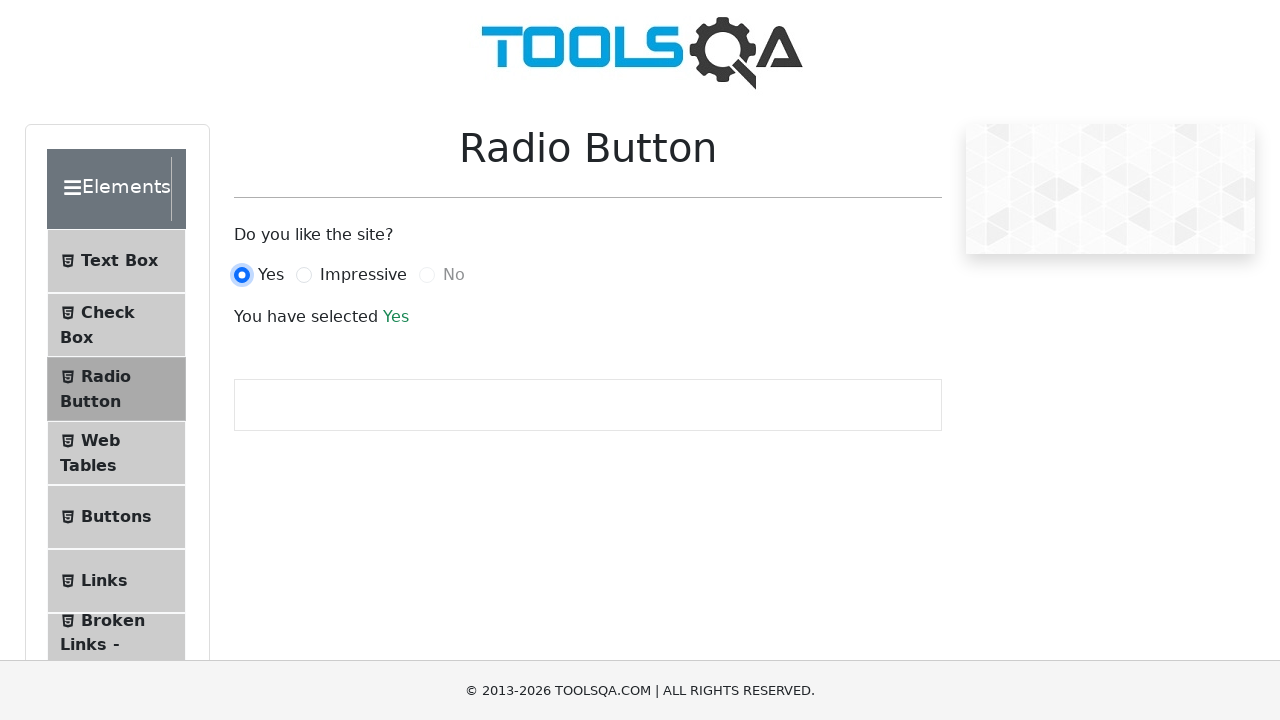

Selection text element loaded
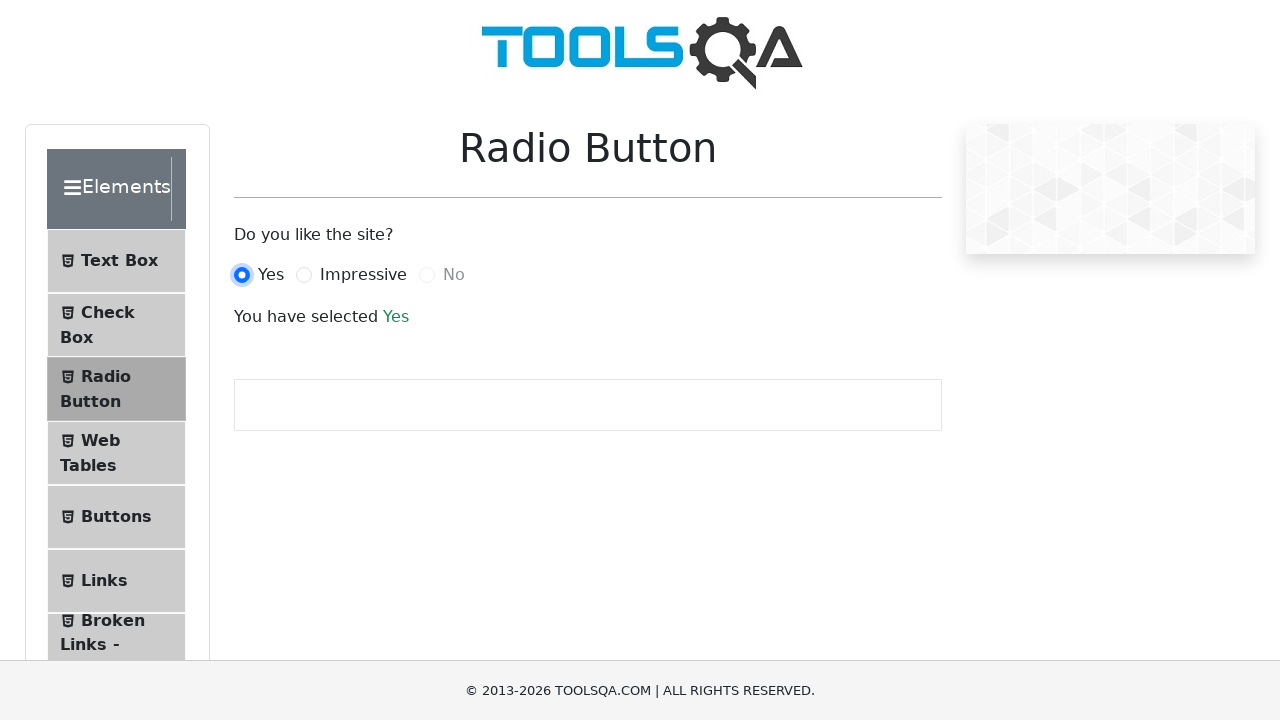

Verified selection text shows 'You have selected Yes'
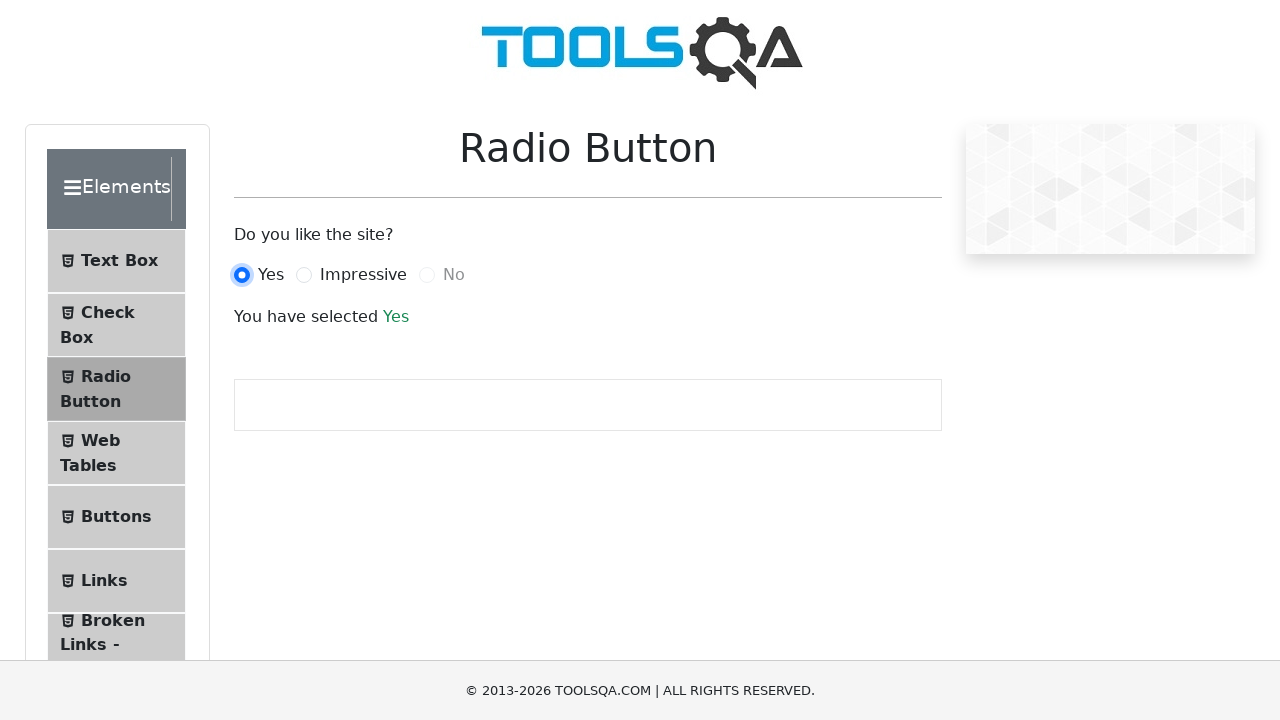

Clicked 'Impressive' radio button at (363, 275) on xpath=//label[normalize-space()='Impressive']
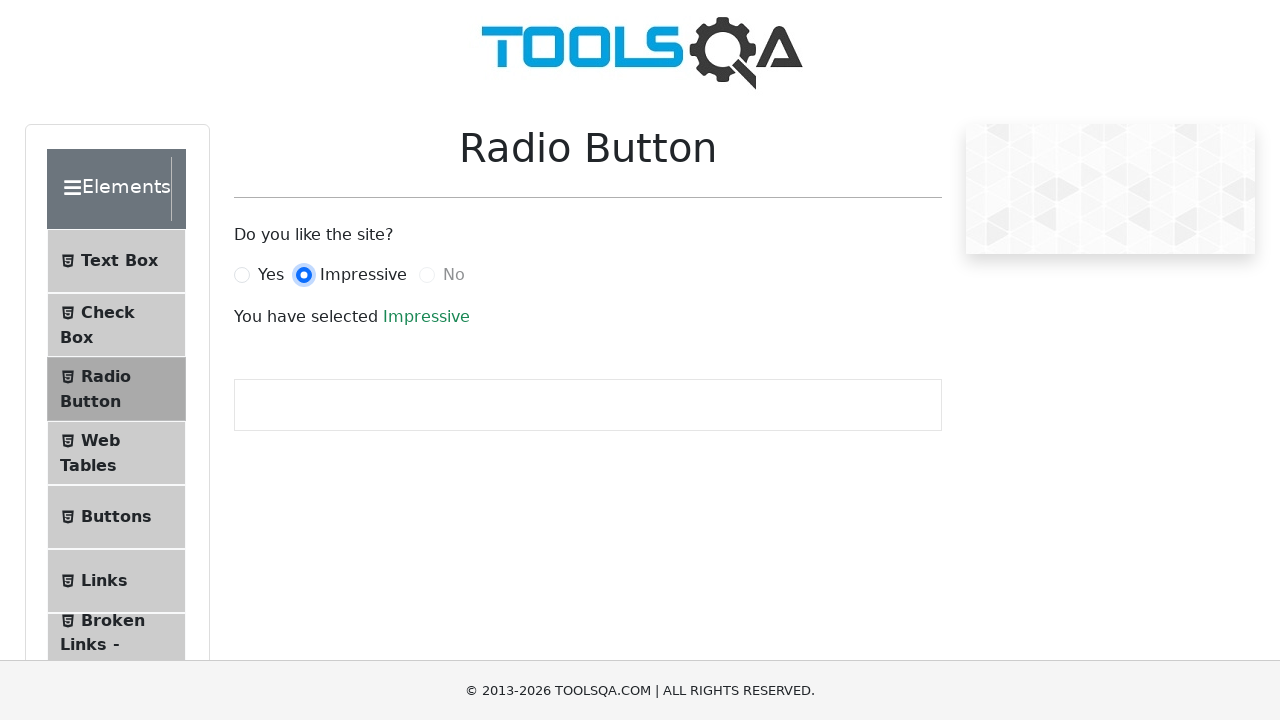

Verified selection text updated to 'You have selected Impressive'
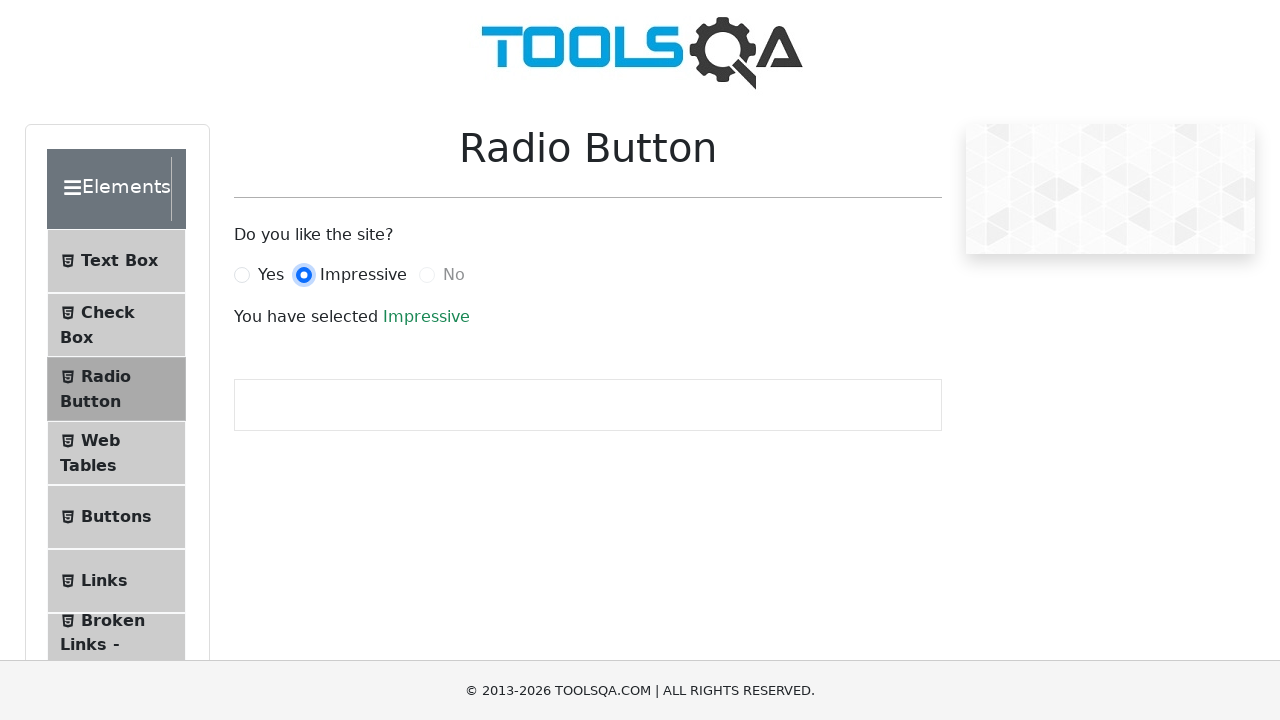

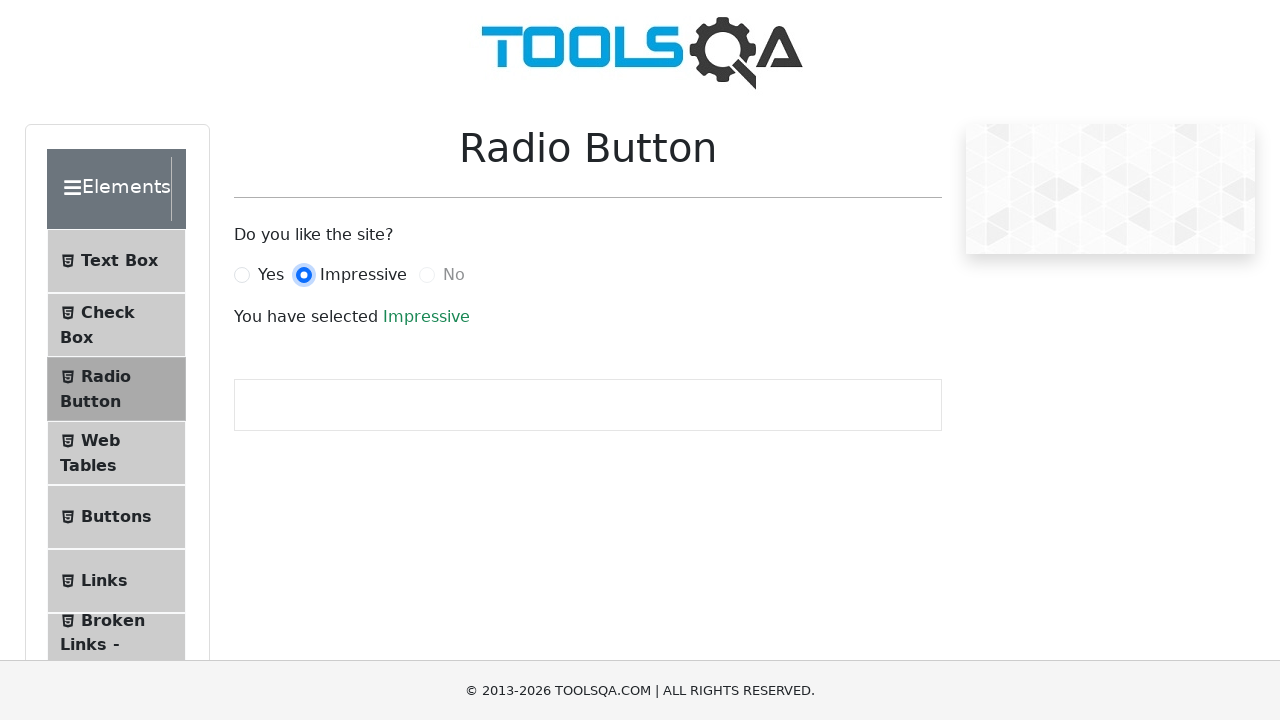